Tests drag and drop functionality by dragging element A to element B's position and verifying the swap

Starting URL: https://the-internet.herokuapp.com/drag_and_drop

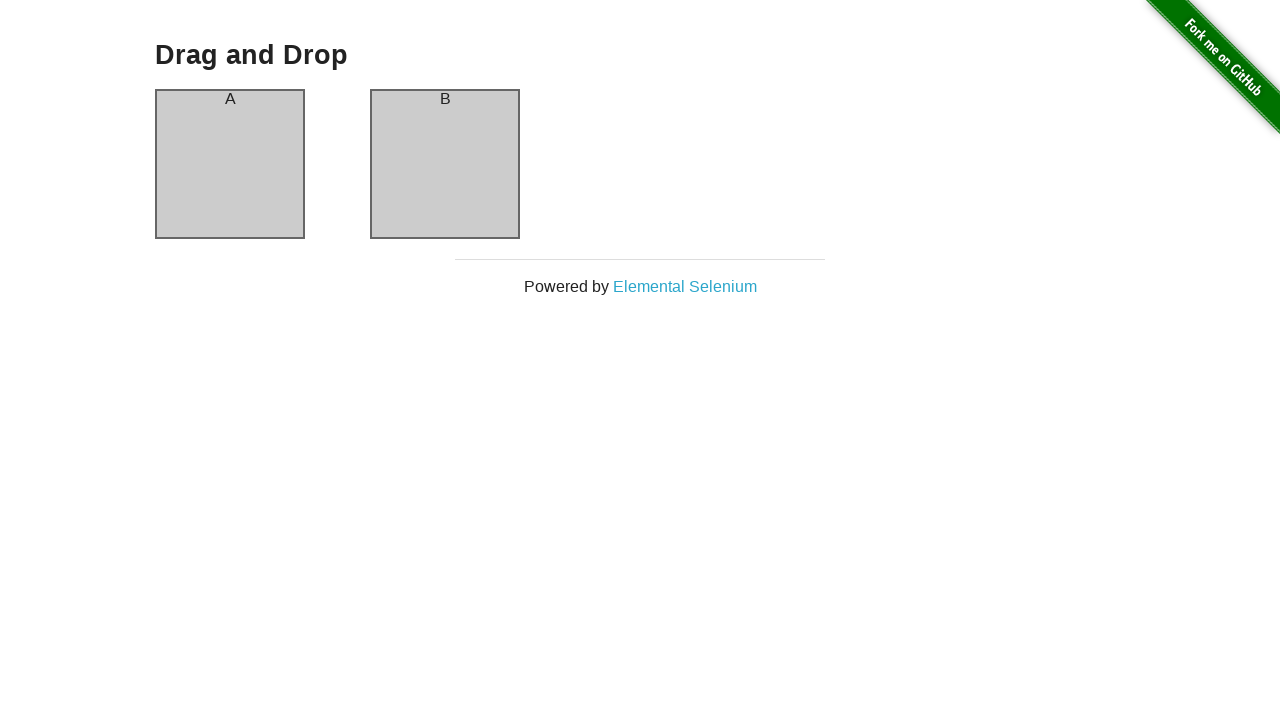

Located source element (column-a)
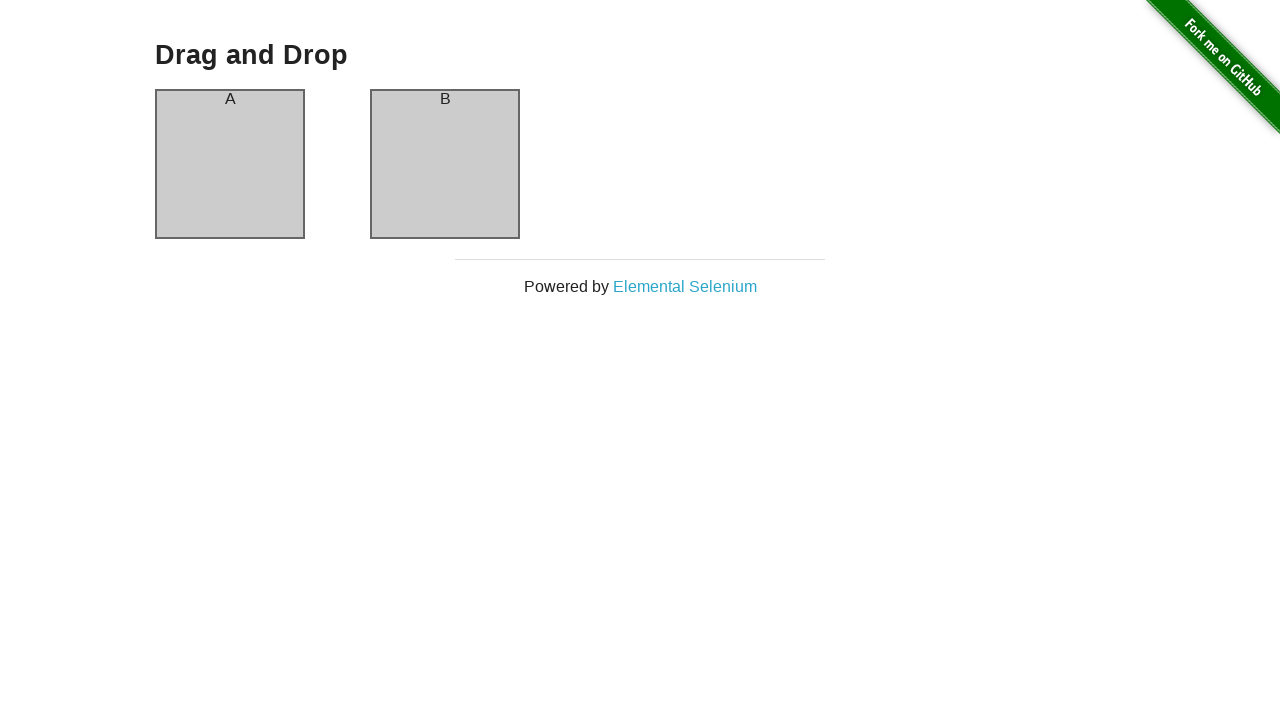

Located target element (column-b)
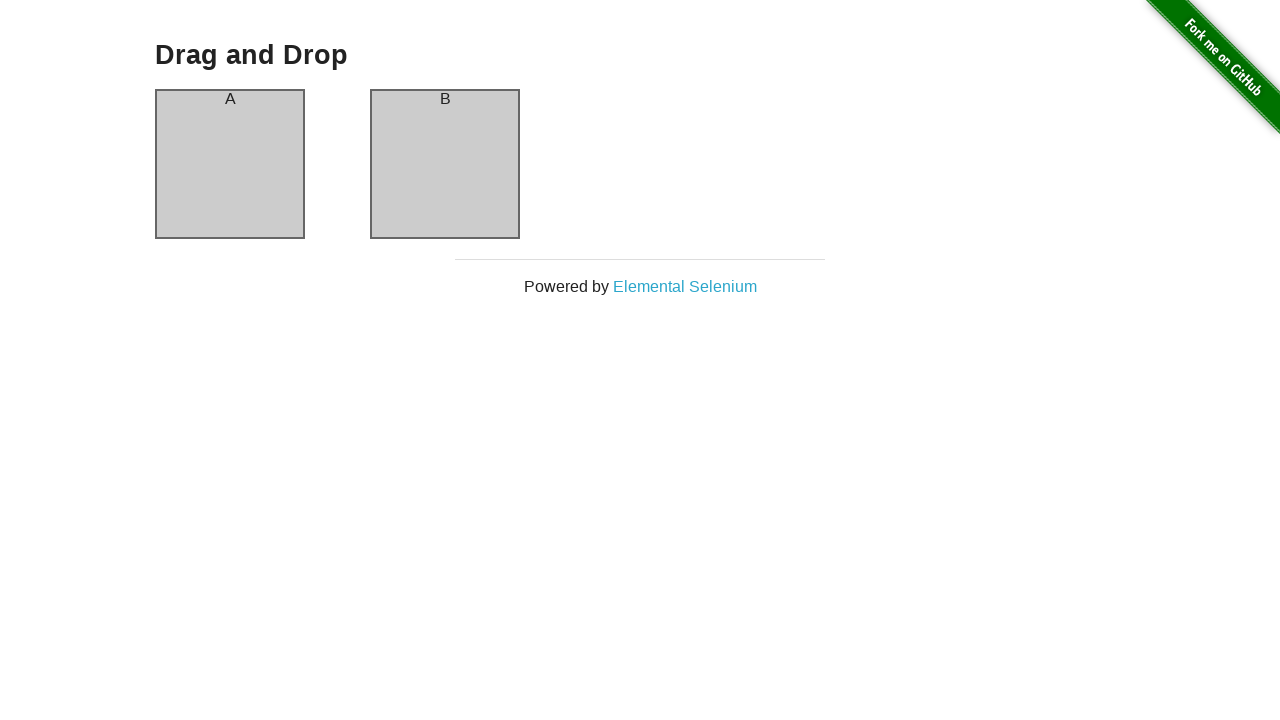

Dragged element A to element B's position at (445, 164)
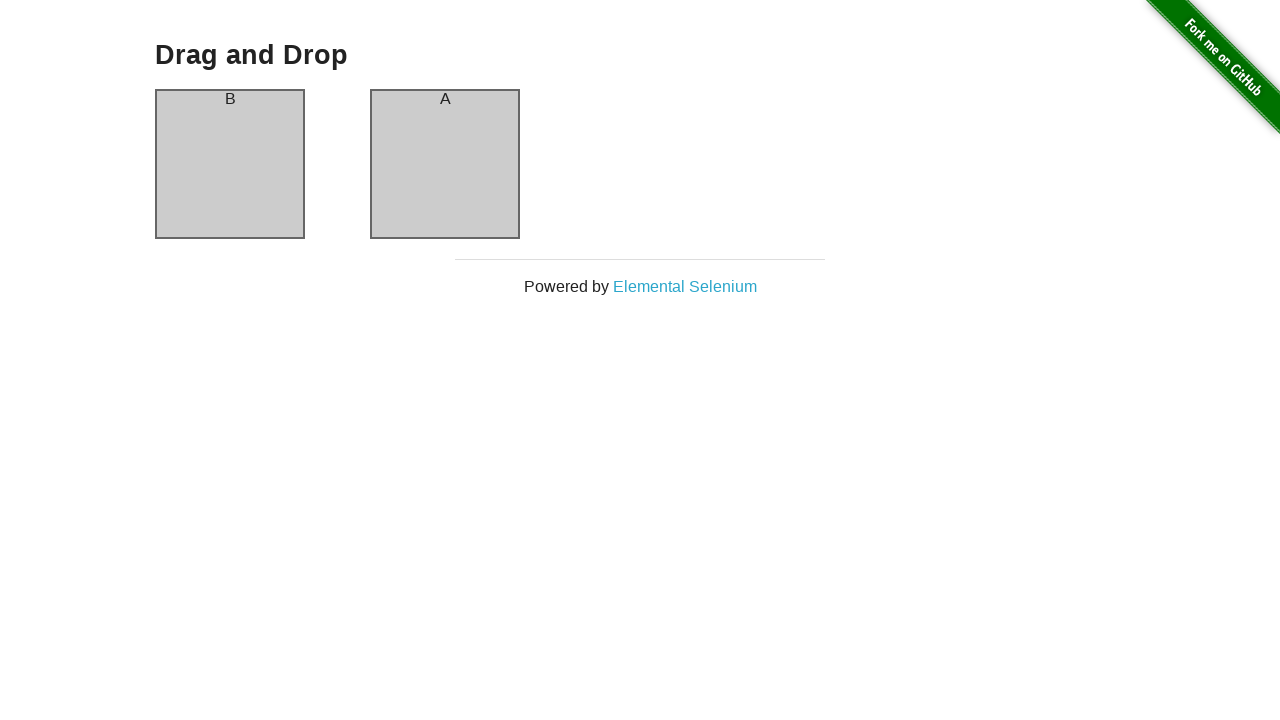

Verified that element A is now in column-b
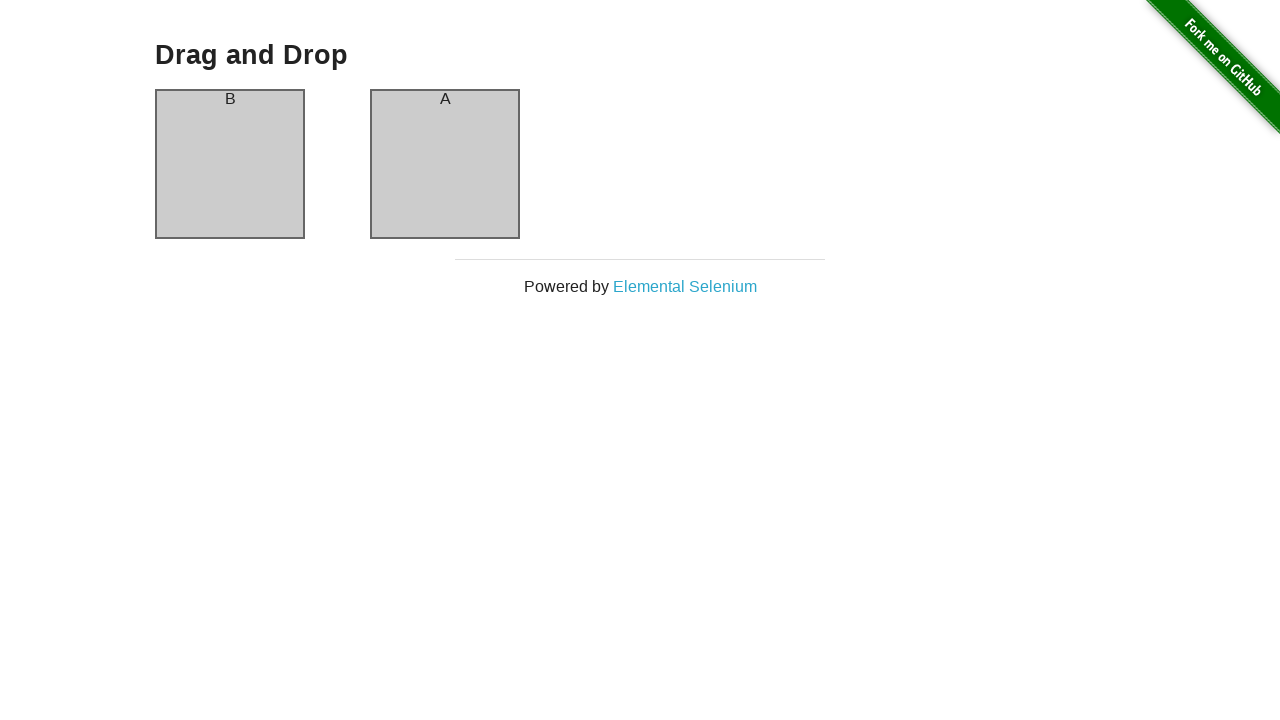

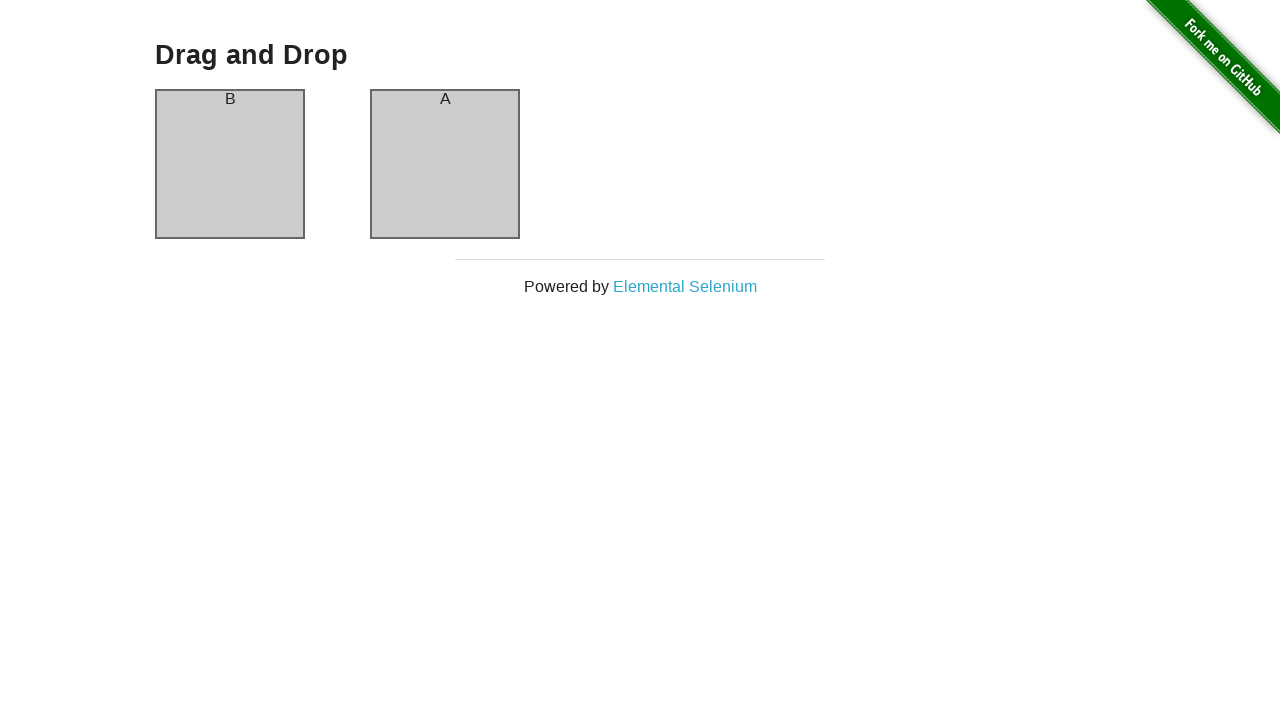